Tests JavaScript prompt dialog by clicking a button that triggers it, entering text into the prompt, accepting it, and verifying the result

Starting URL: http://the-internet.herokuapp.com/javascript_alerts

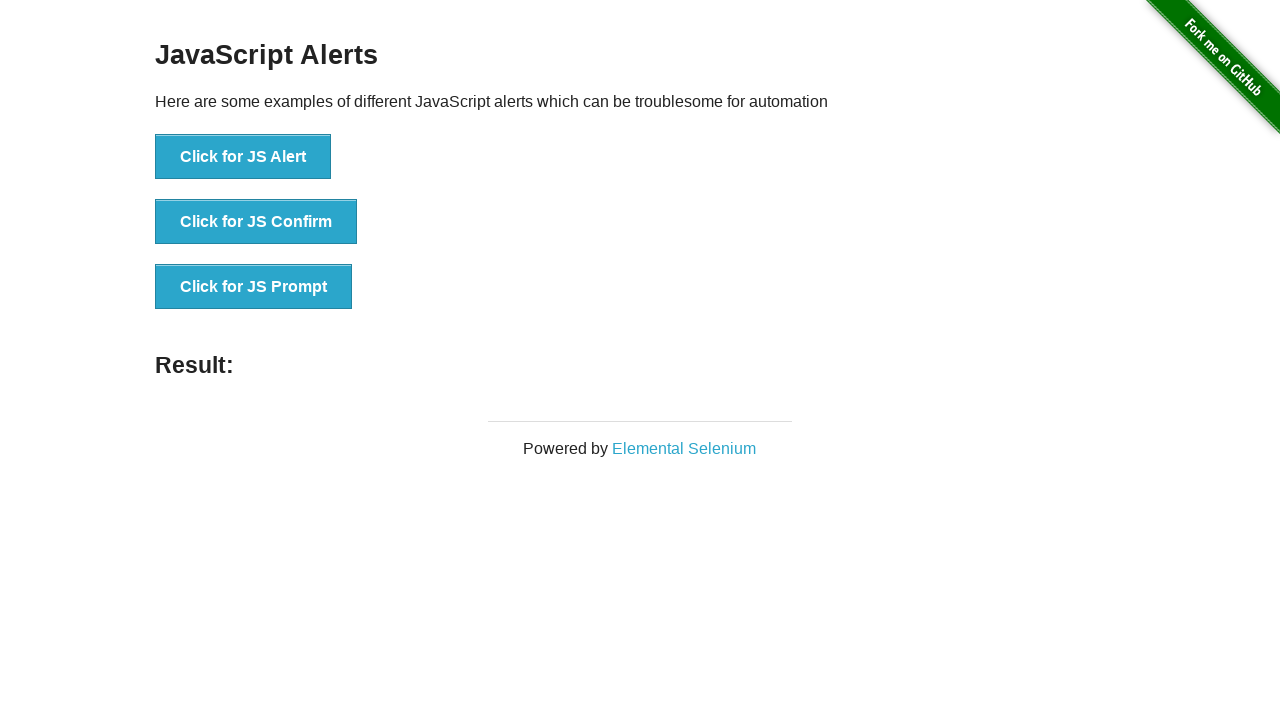

Set up dialog handler to intercept and accept prompt with text 'Everything is OK!'
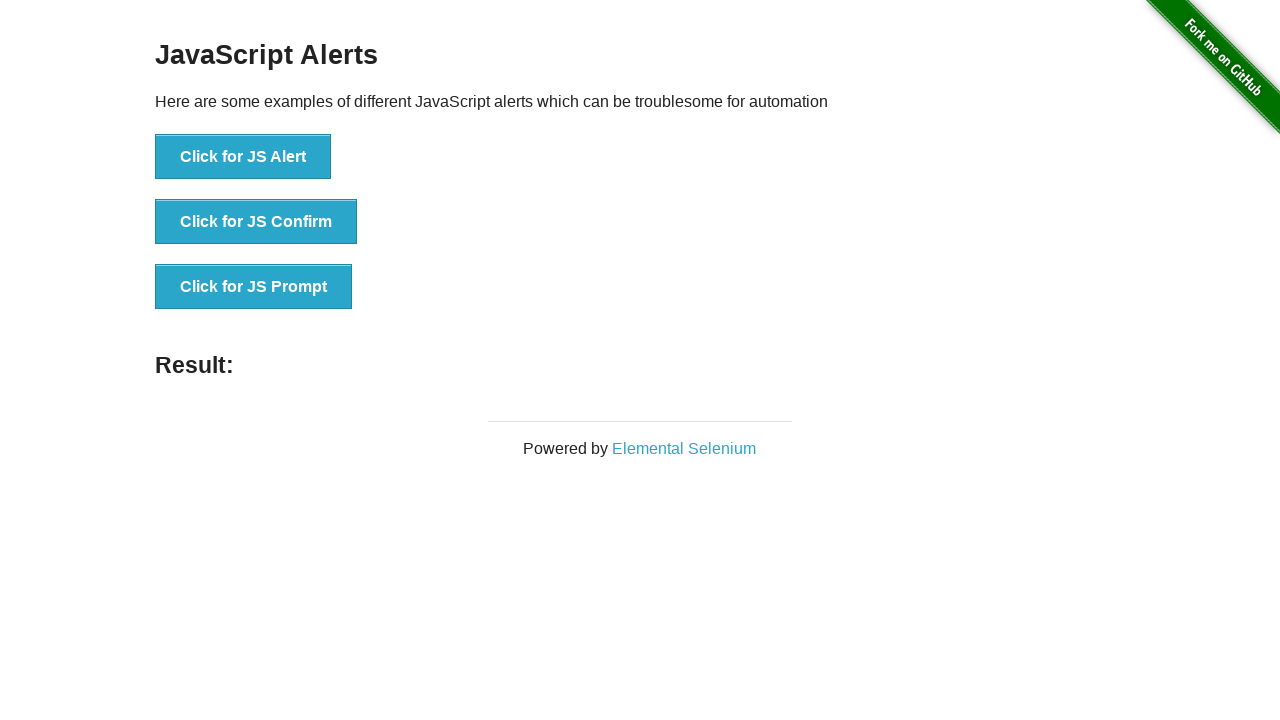

Clicked 'Click for JS Prompt' button to trigger JavaScript prompt dialog at (254, 287) on xpath=//button[. = 'Click for JS Prompt']
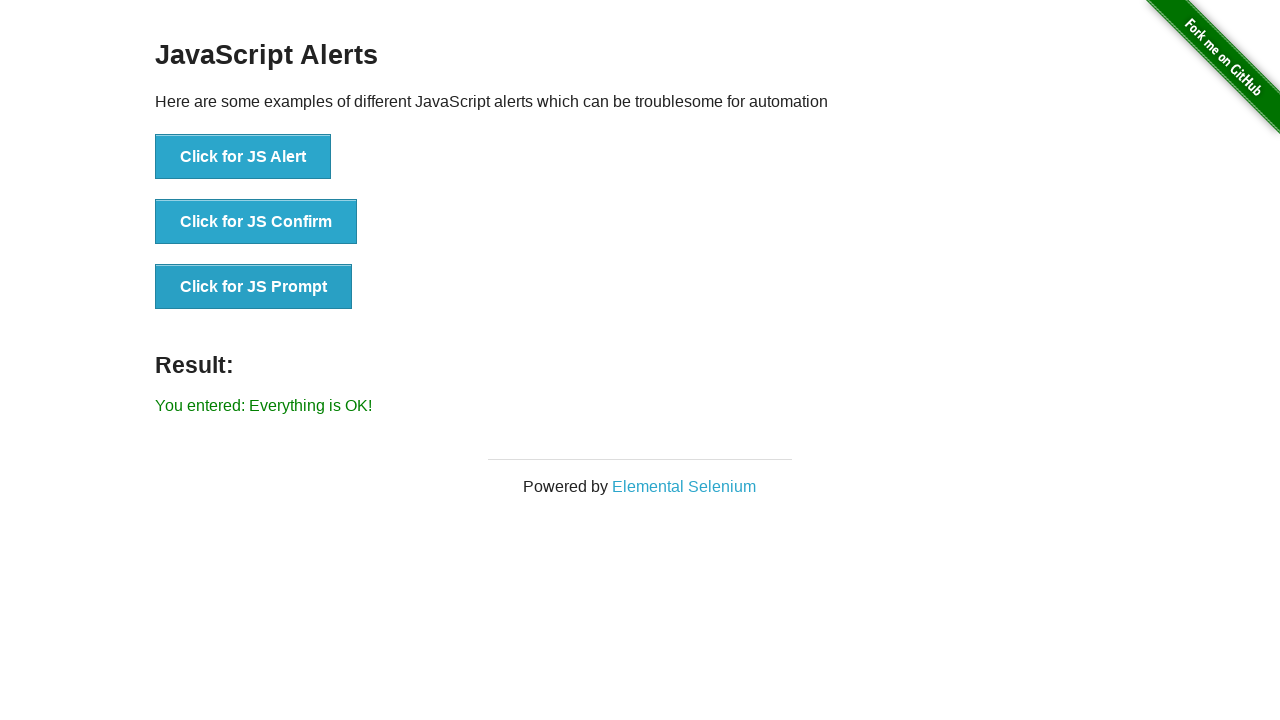

Verified that result element appeared after accepting prompt
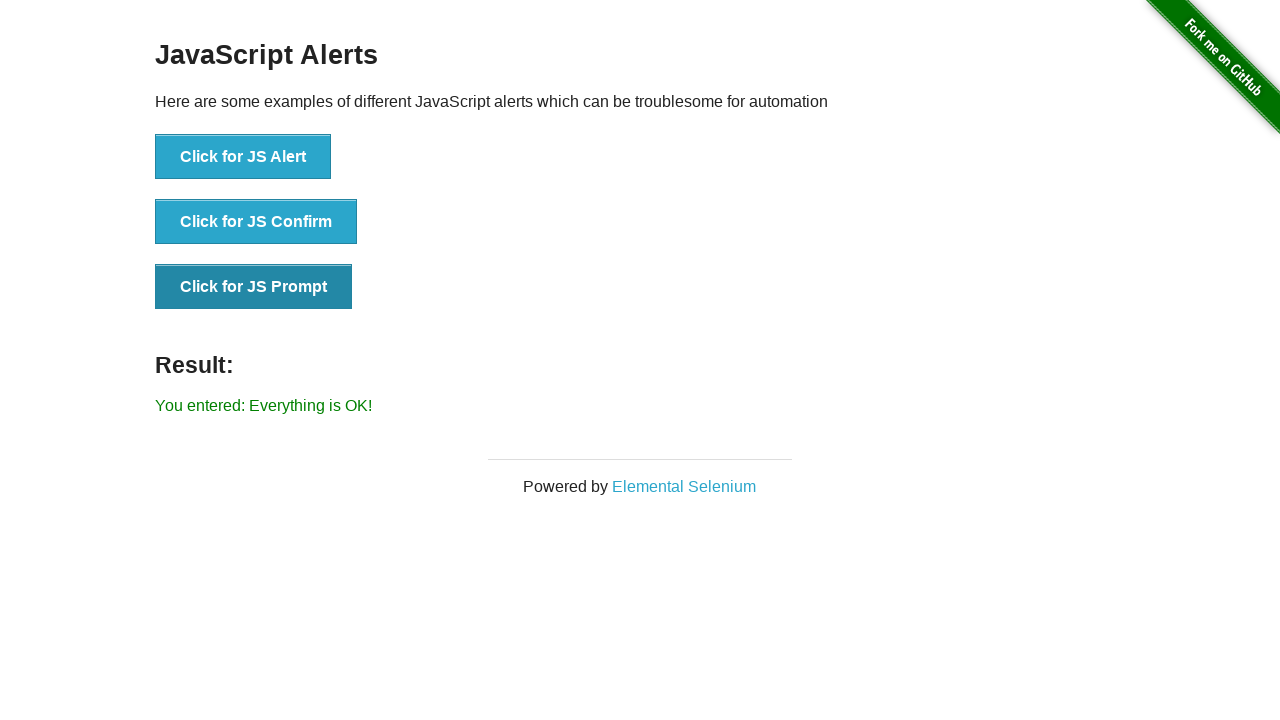

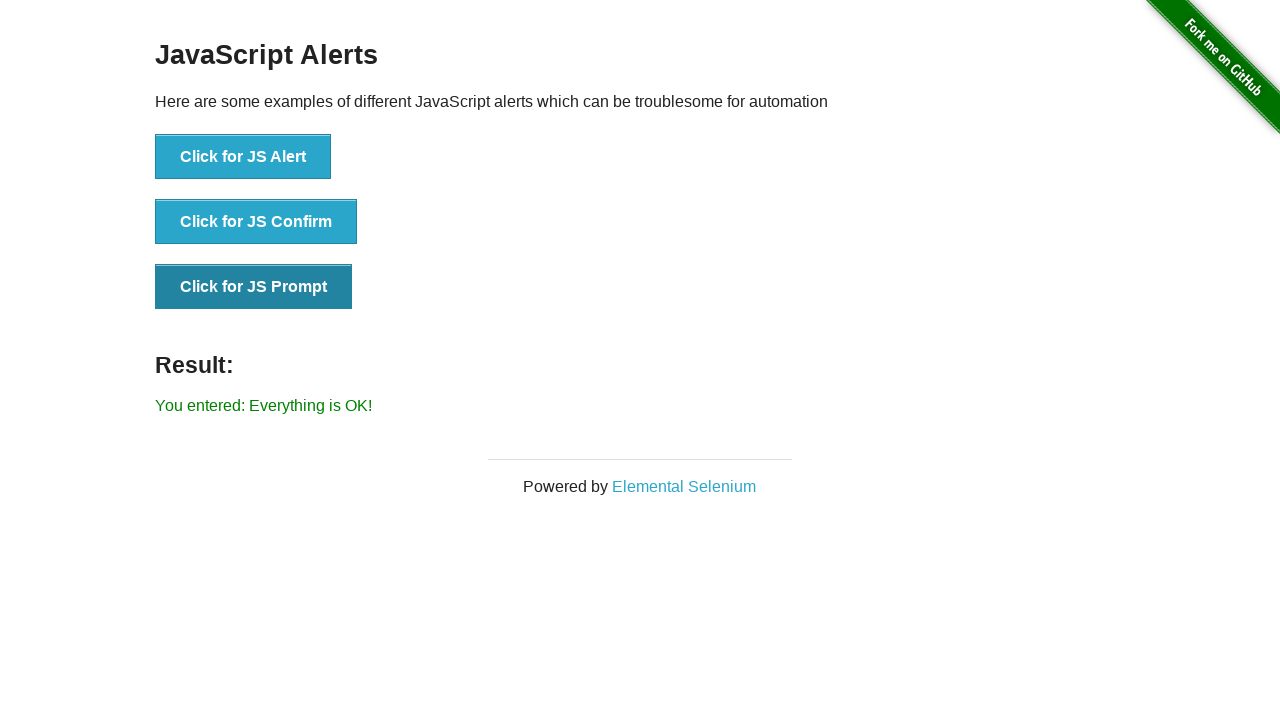